Tests checkbox functionality by finding all checkboxes on the page and clicking each one to toggle their state

Starting URL: https://the-internet.herokuapp.com/checkboxes

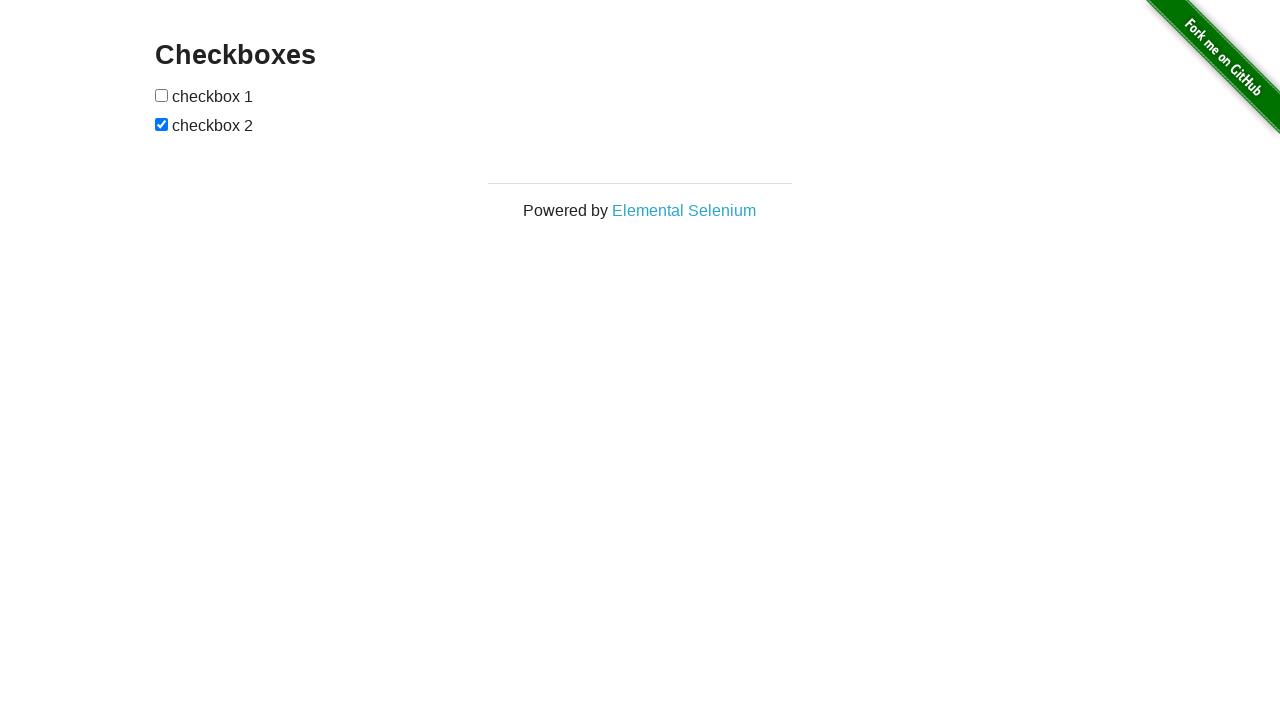

Waited for checkboxes to load on the page
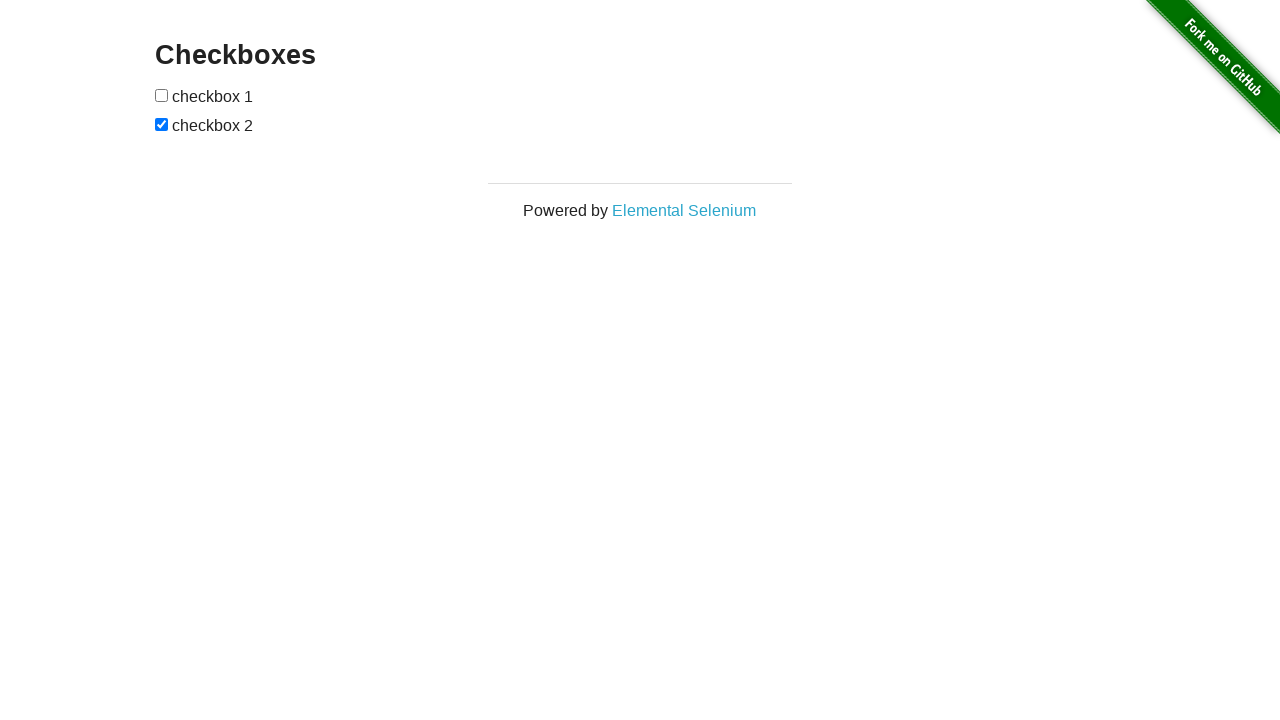

Located all checkbox elements on the page
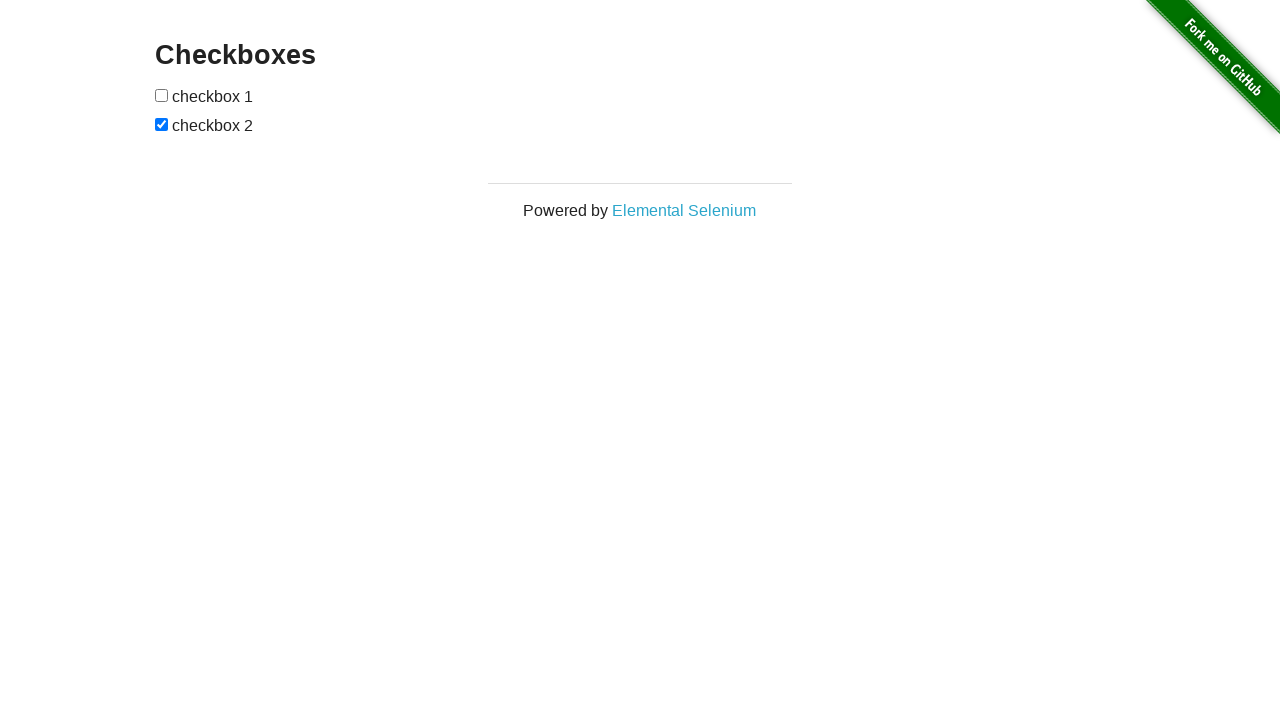

Found 2 checkboxes on the page
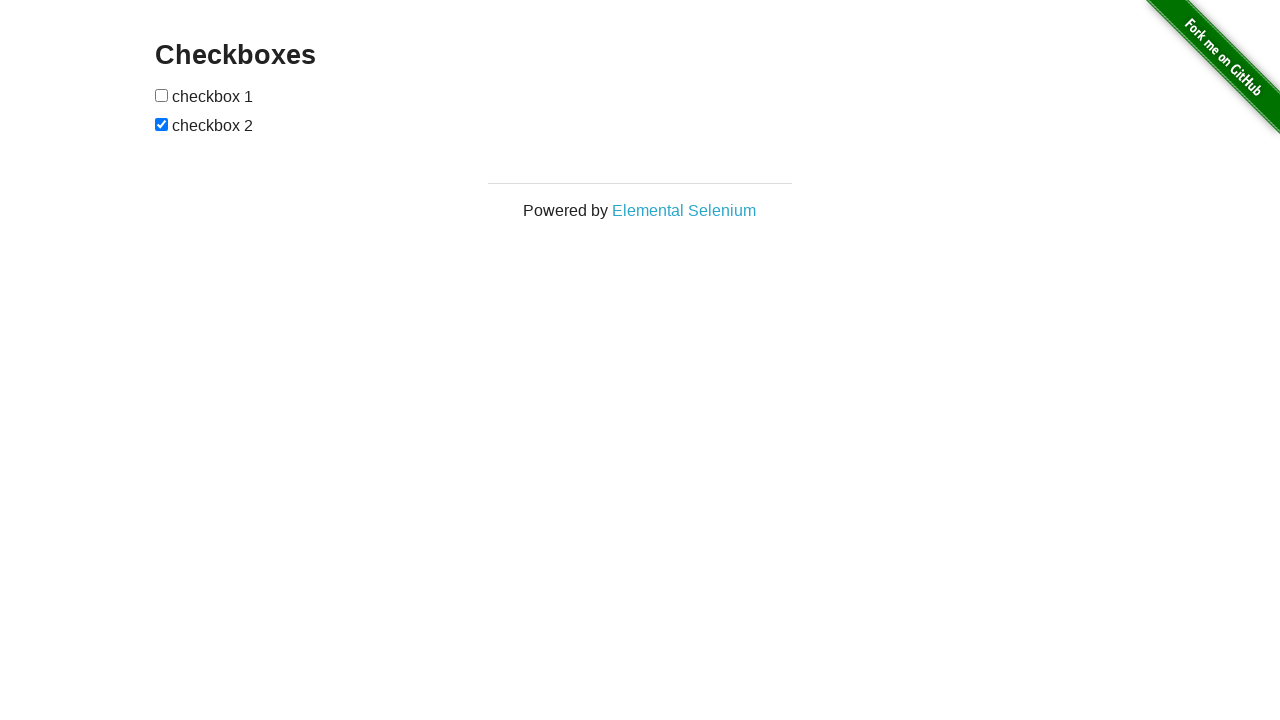

Clicked checkbox 1 of 2 to toggle its state at (162, 95) on input[type='checkbox'] >> nth=0
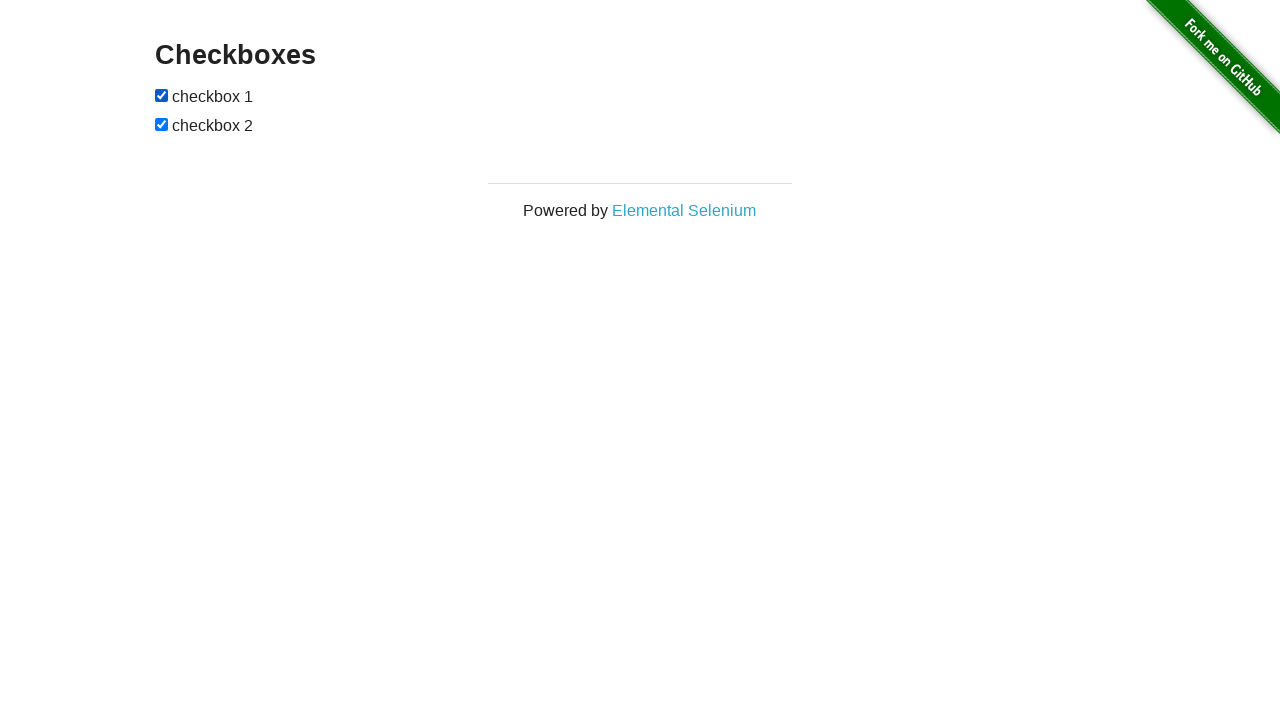

Clicked checkbox 2 of 2 to toggle its state at (162, 124) on input[type='checkbox'] >> nth=1
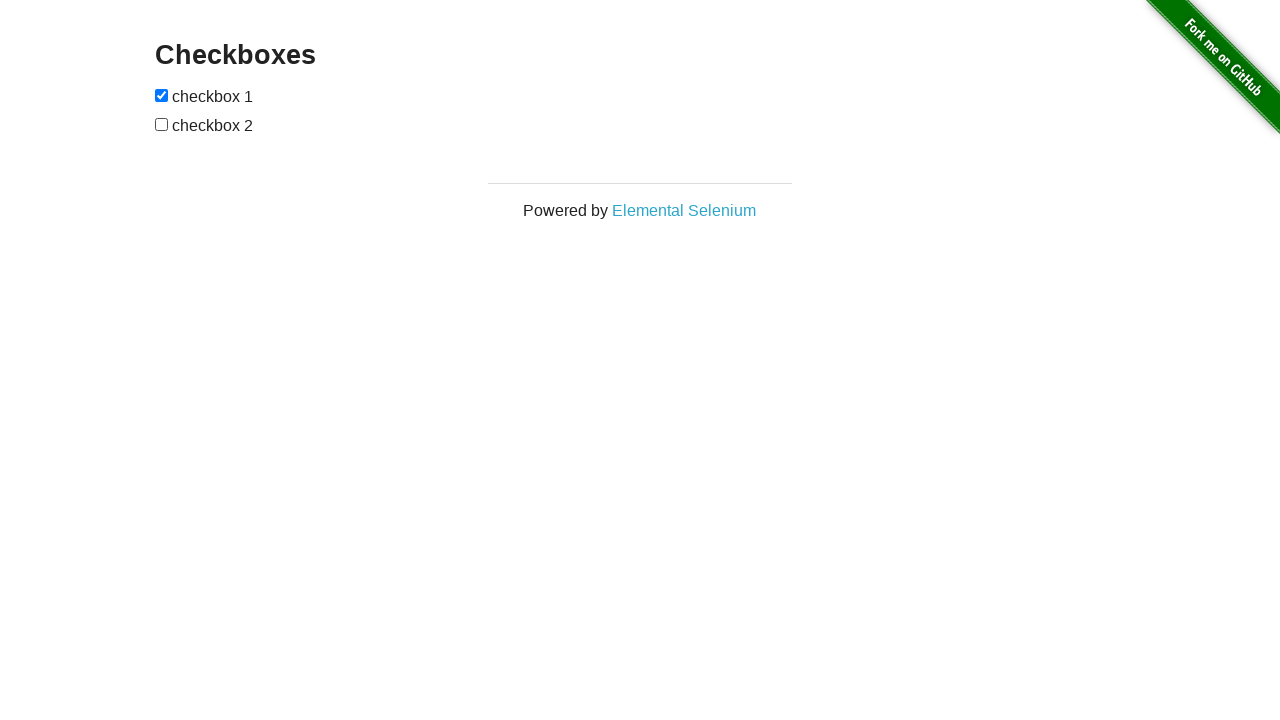

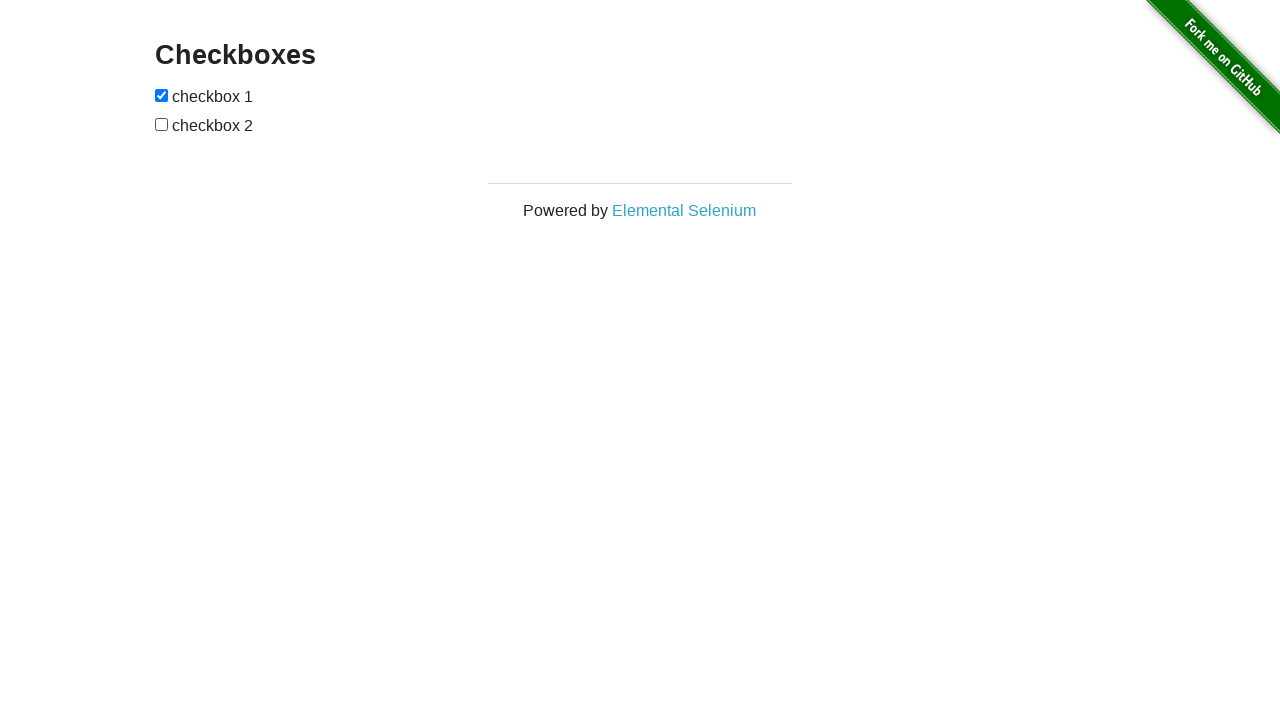